Navigates to the Frida NFT website homepage and verifies it loads successfully

Starting URL: https://fridanft.org/

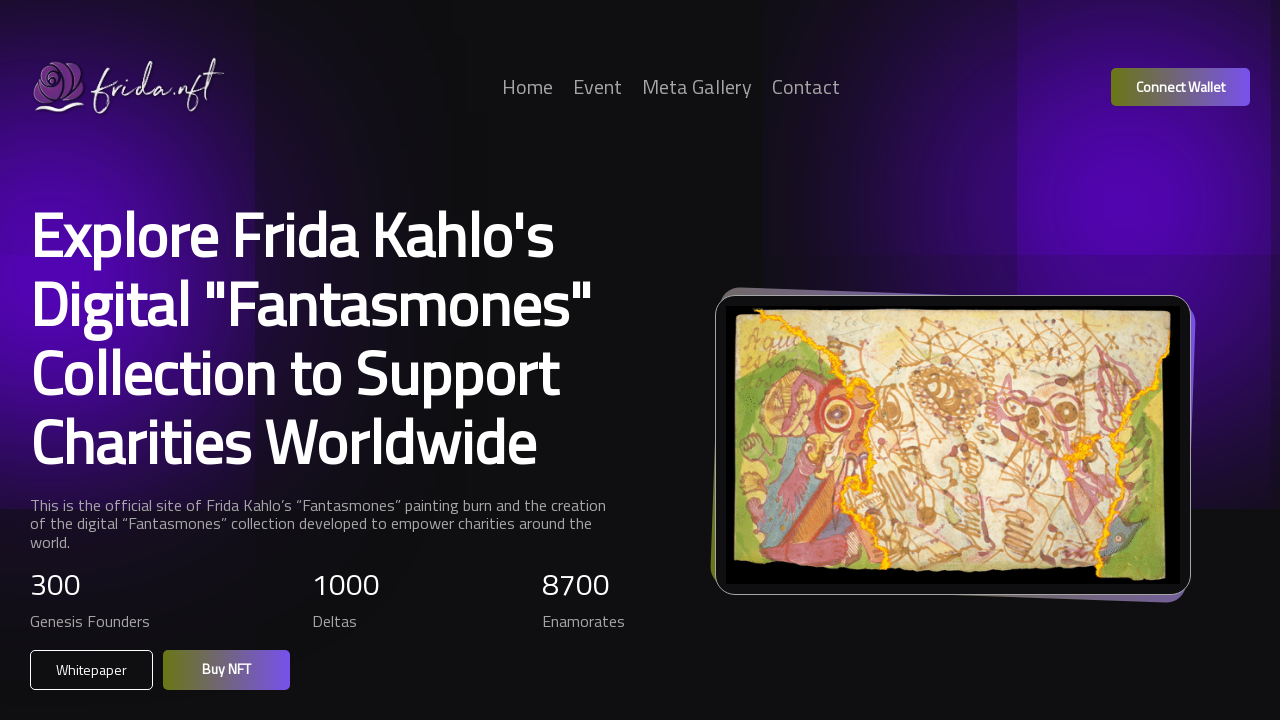

Navigated to Frida NFT homepage and waited for page to load
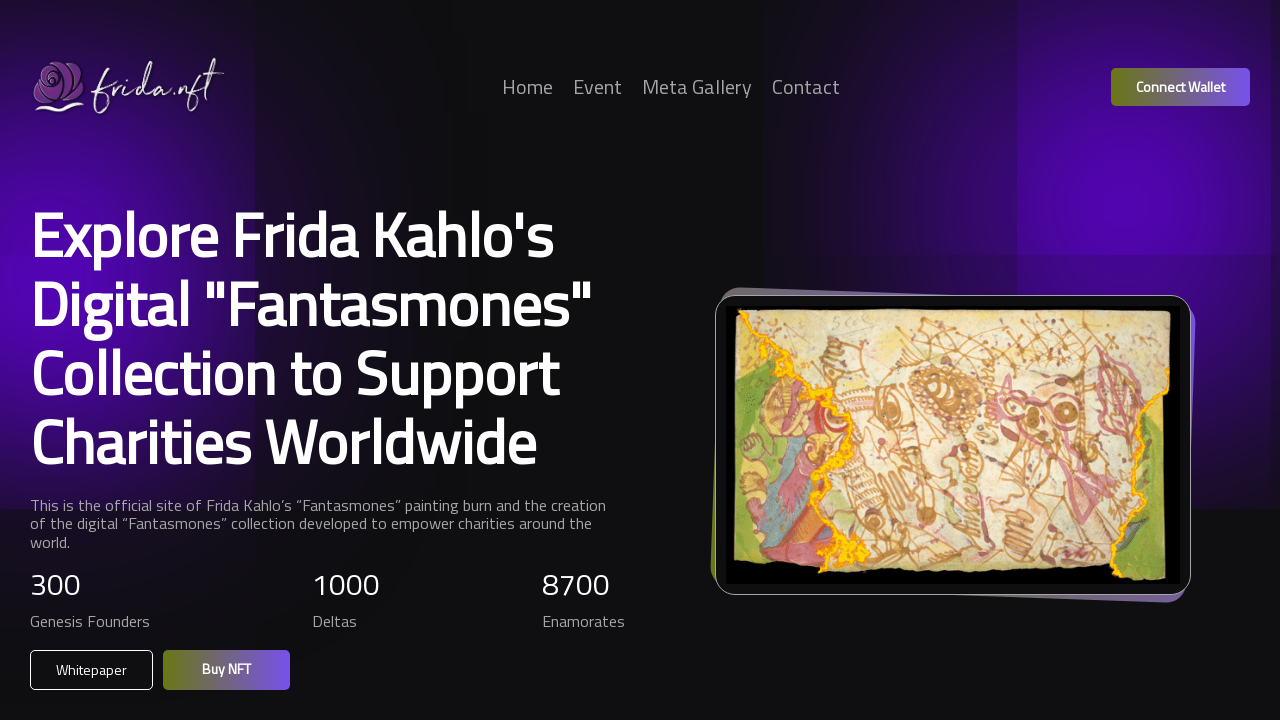

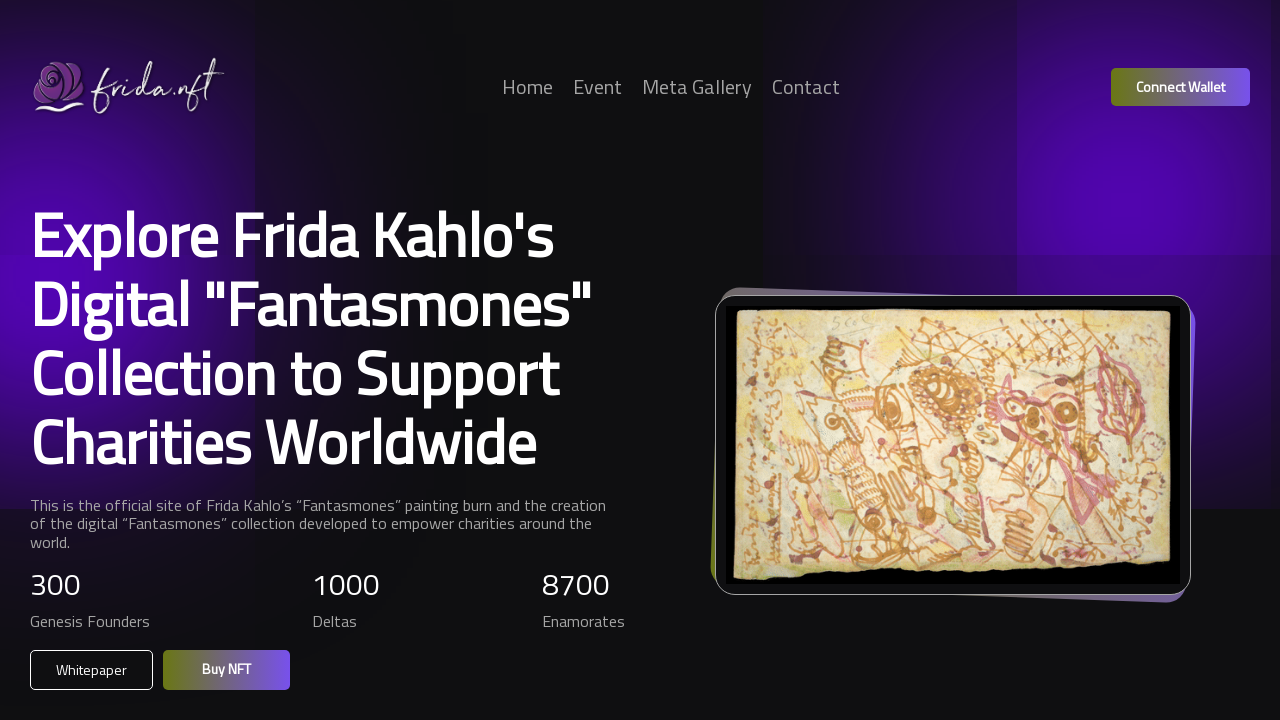